Tests that new todo items are appended to the bottom of the list by creating 3 items

Starting URL: https://demo.playwright.dev/todomvc

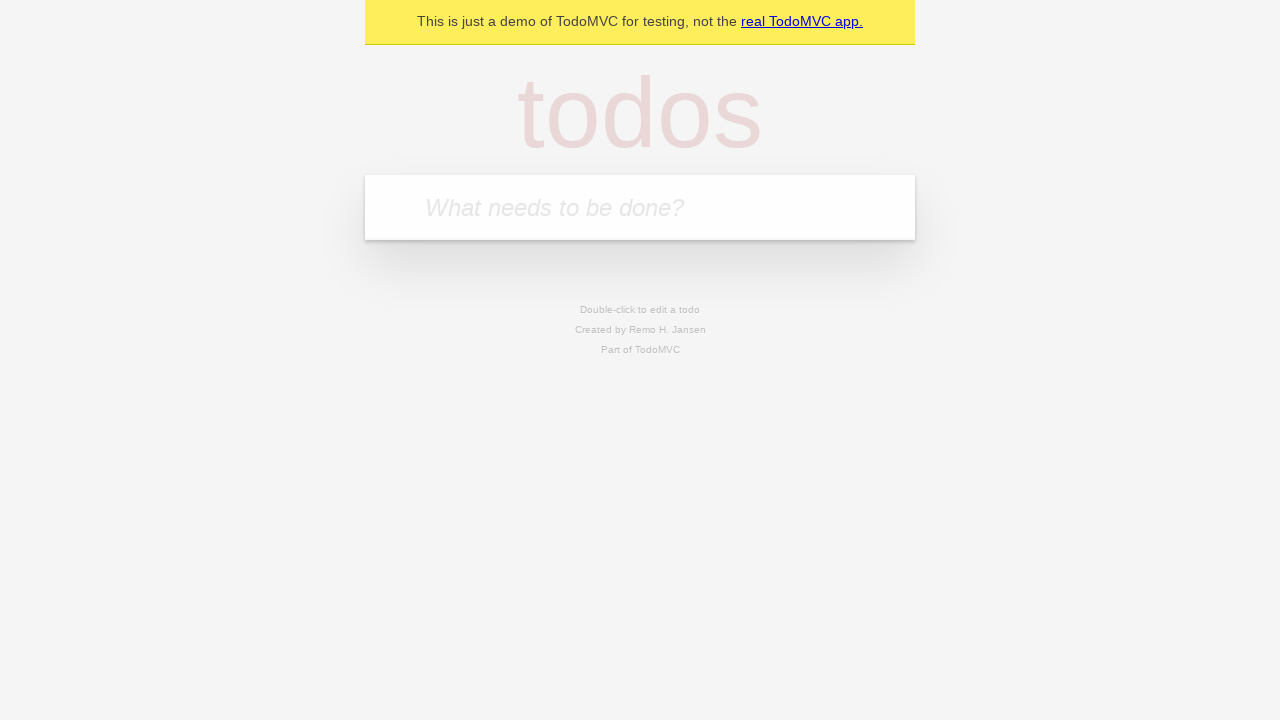

Navigated to TodoMVC demo page
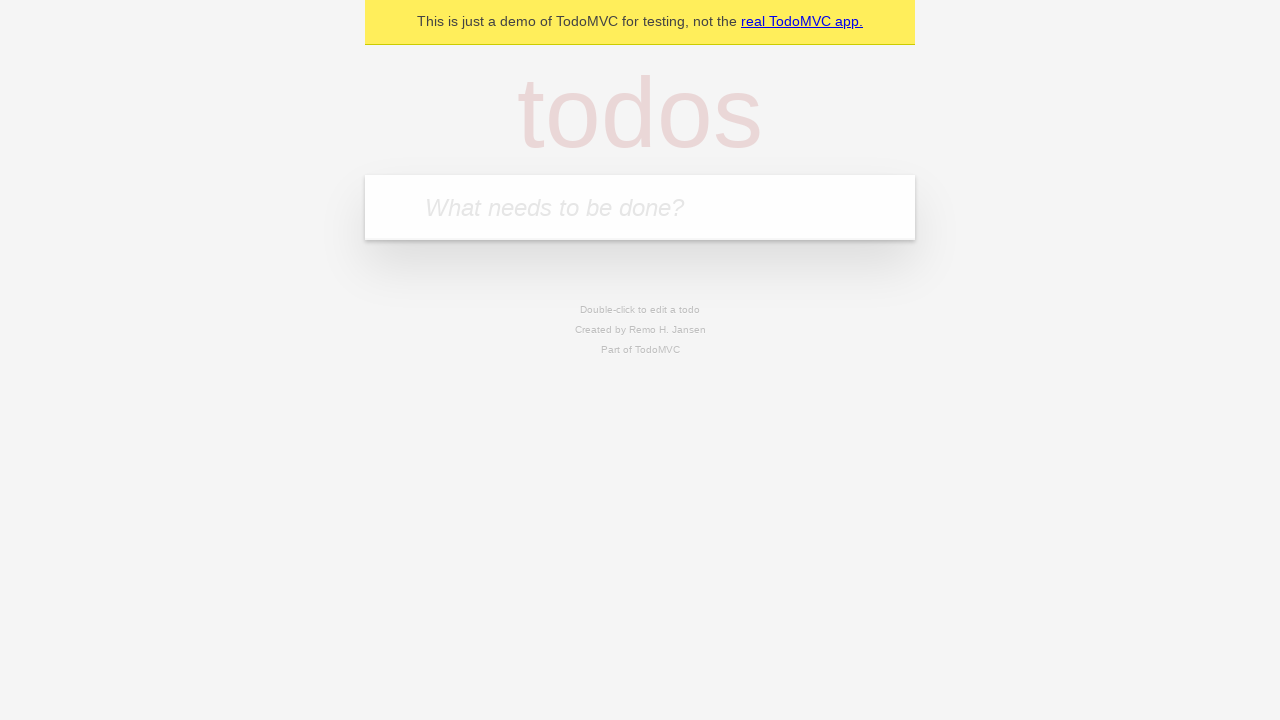

Located the new todo input field
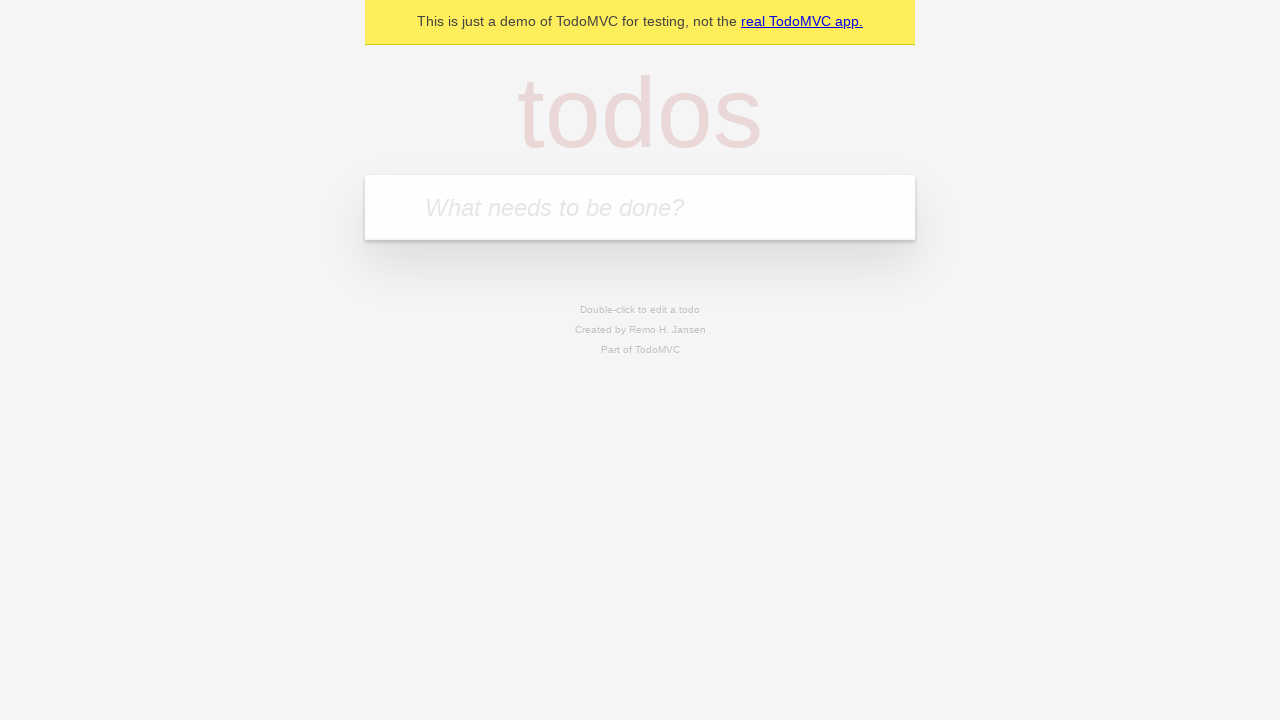

Filled first todo item: 'buy some cheese' on internal:attr=[placeholder="What needs to be done?"i]
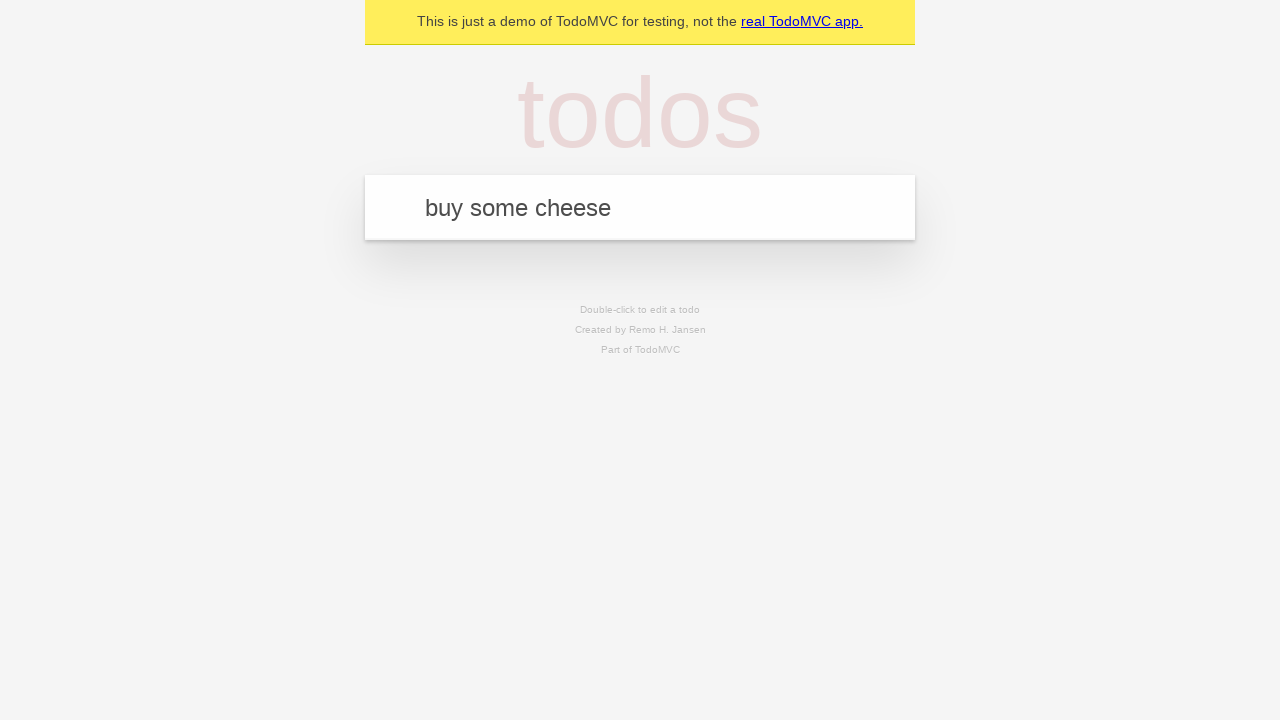

Pressed Enter to add first todo item on internal:attr=[placeholder="What needs to be done?"i]
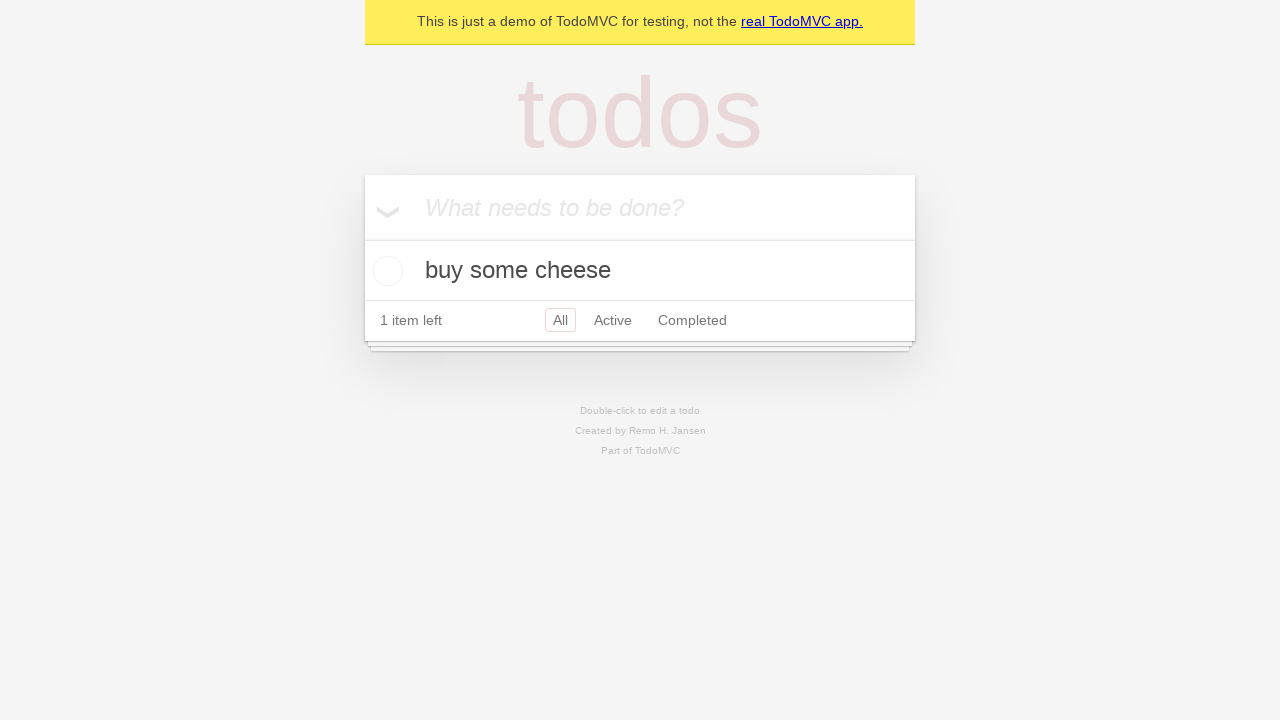

Filled second todo item: 'feed the cat' on internal:attr=[placeholder="What needs to be done?"i]
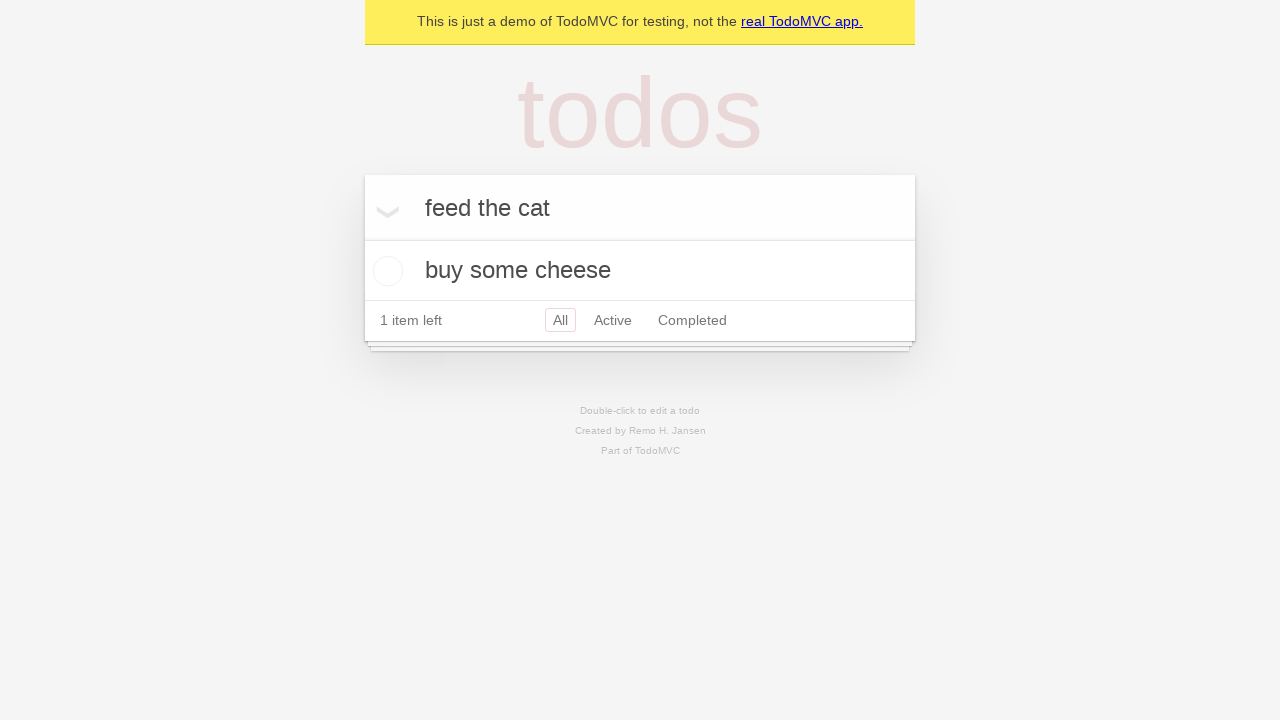

Pressed Enter to add second todo item on internal:attr=[placeholder="What needs to be done?"i]
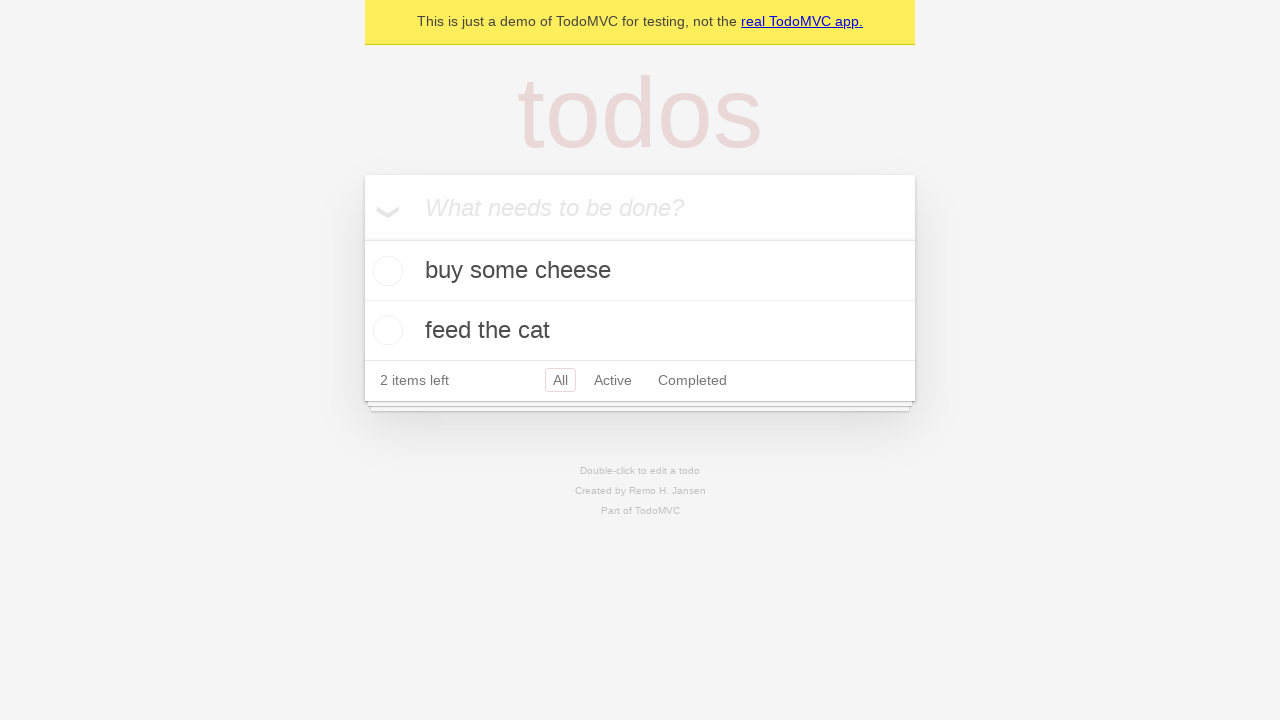

Filled third todo item: 'book a doctors appointment' on internal:attr=[placeholder="What needs to be done?"i]
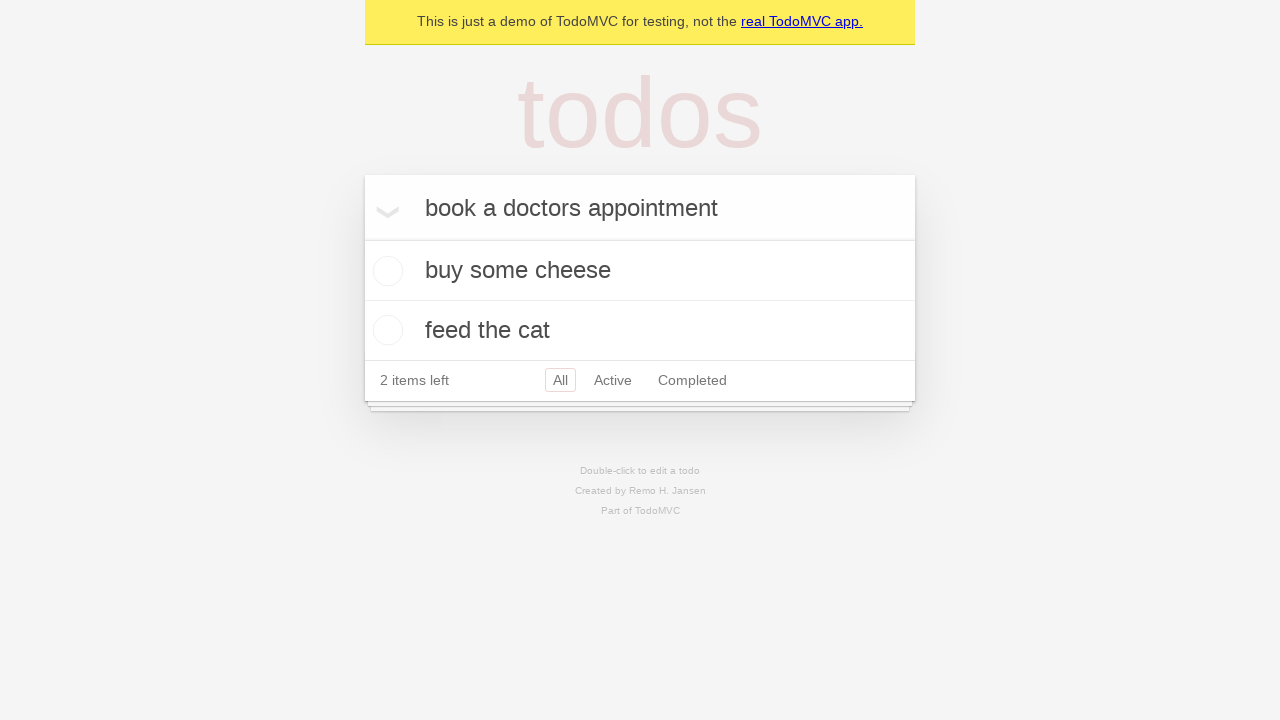

Pressed Enter to add third todo item on internal:attr=[placeholder="What needs to be done?"i]
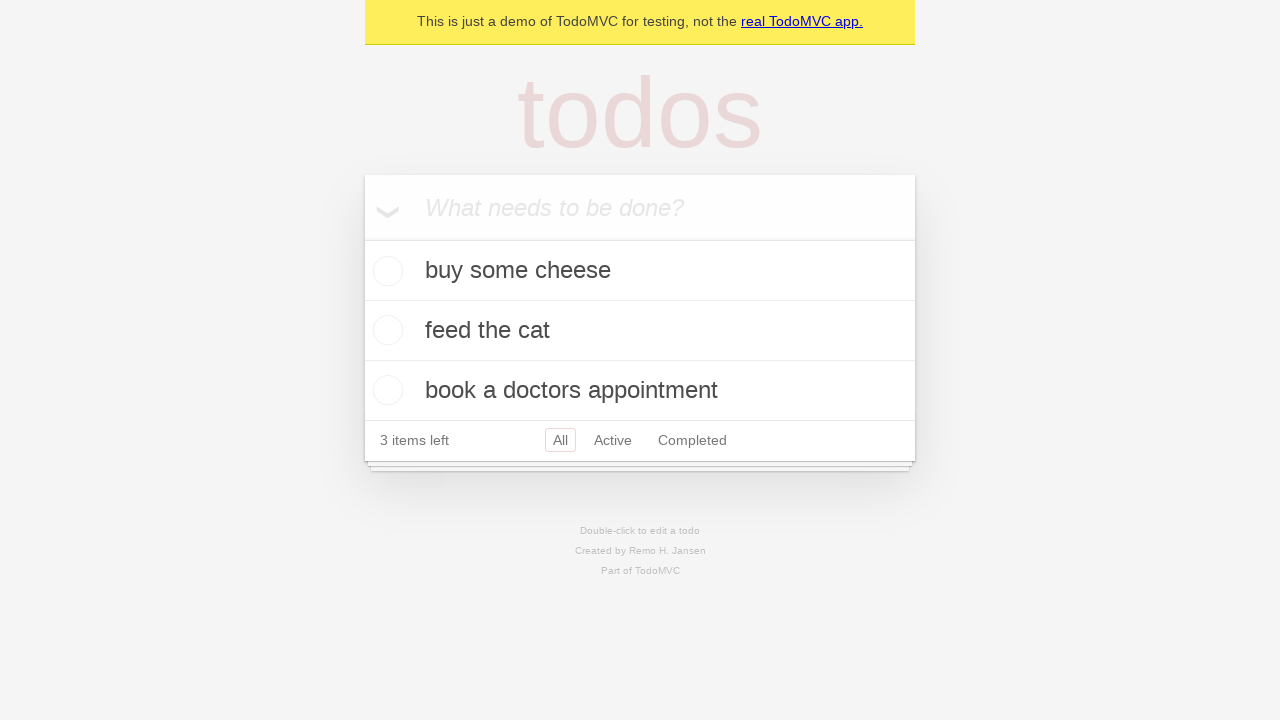

Verified all 3 todo items have been appended to the list
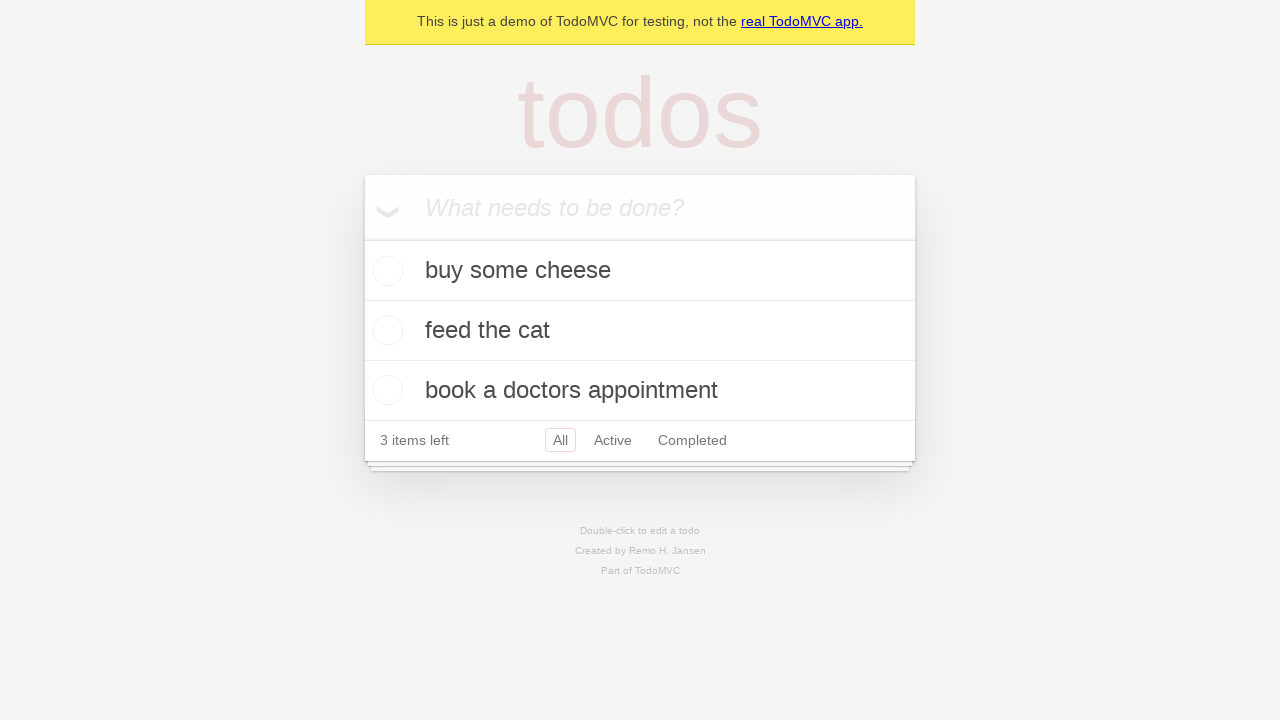

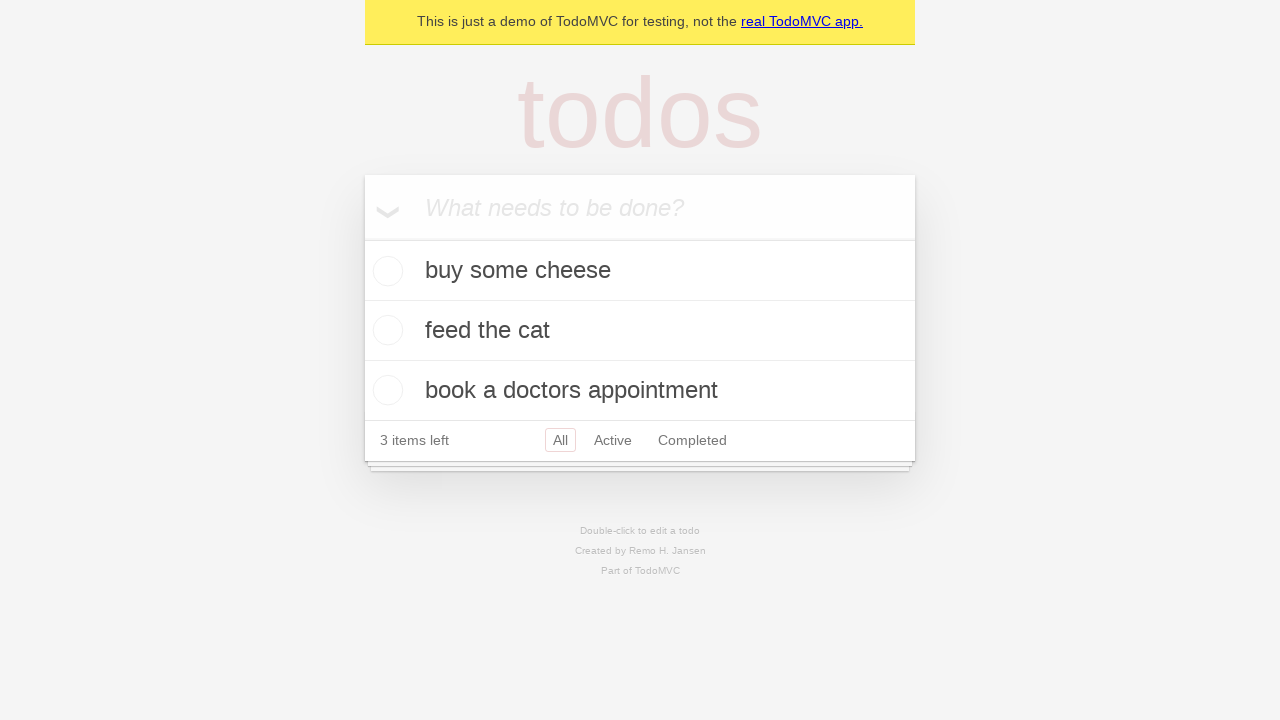